Tests window handling functionality by clicking a link that opens a new window, verifying content in both windows, and switching between them

Starting URL: https://the-internet.herokuapp.com/windows

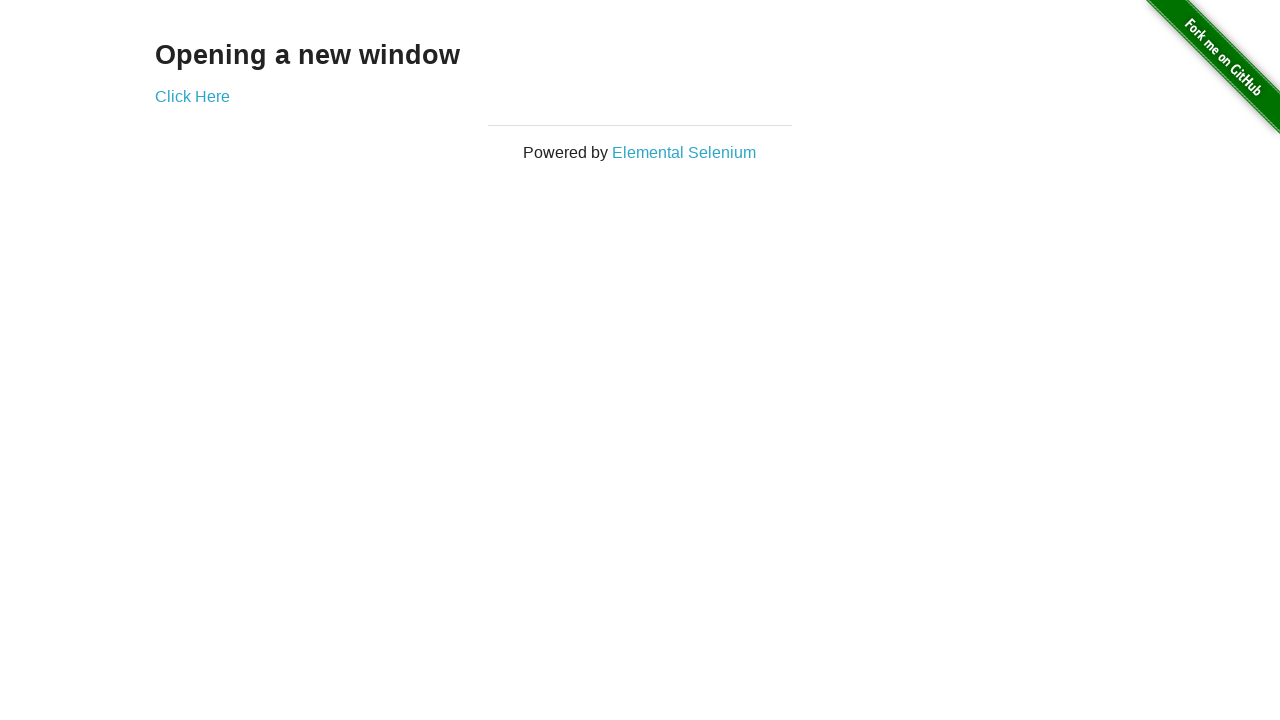

Waited for 'Opening a new window' heading to load
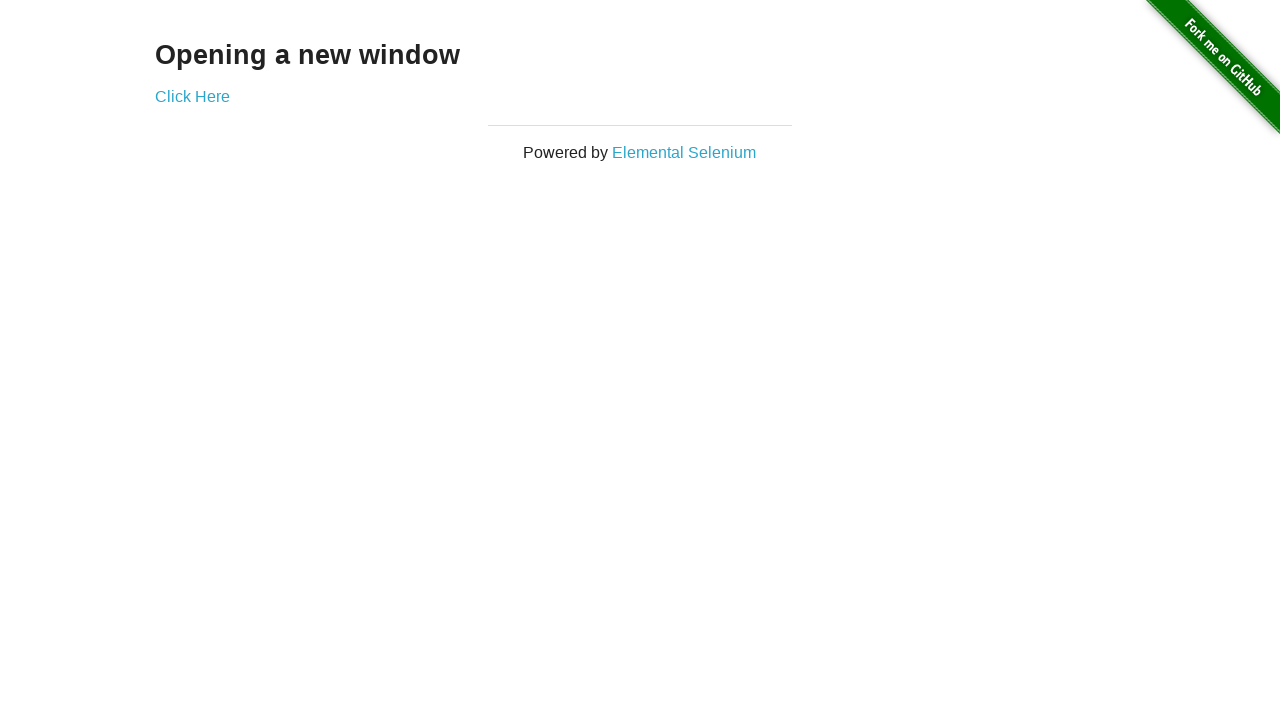

Retrieved text from opening heading
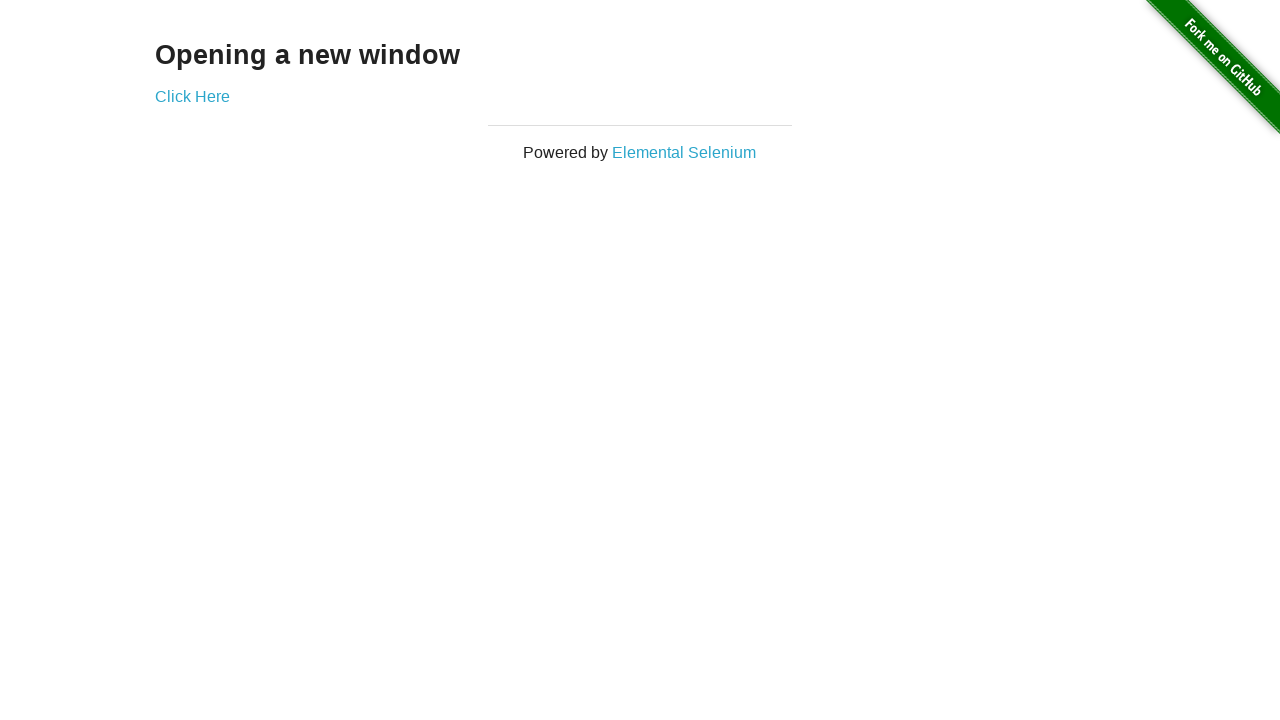

Verified opening text is 'Opening a new window'
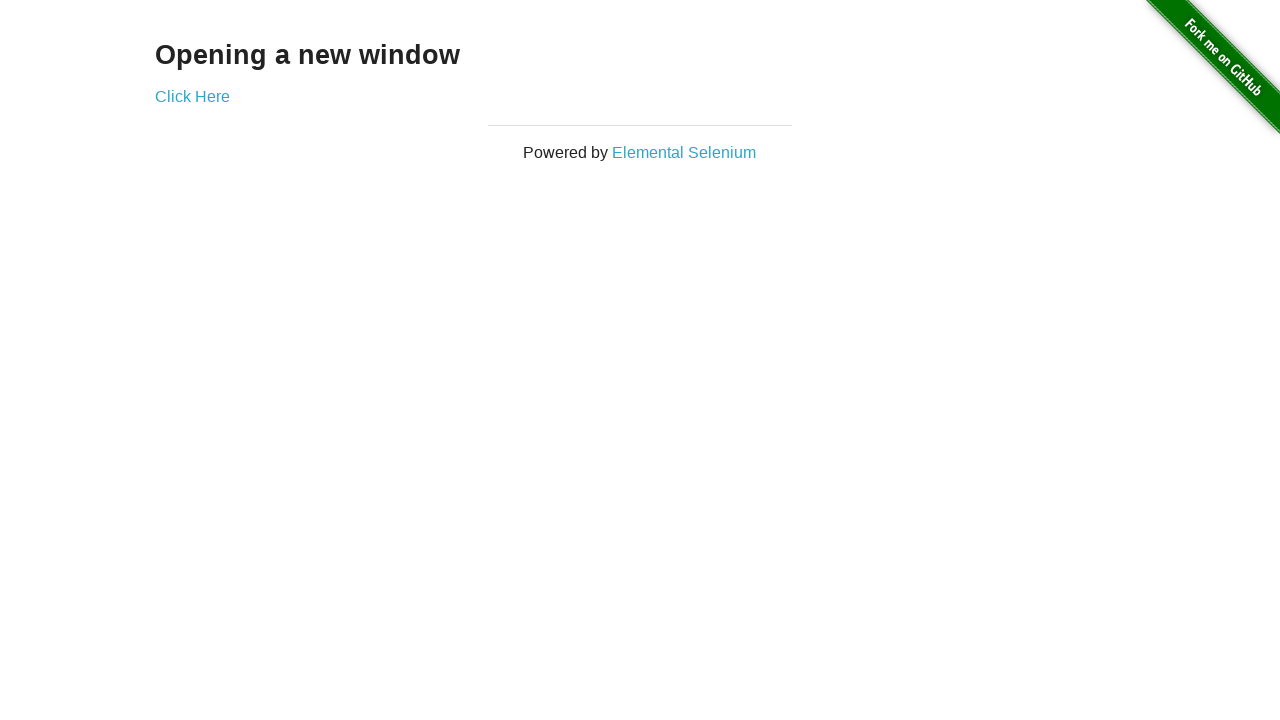

Verified page title is 'The Internet'
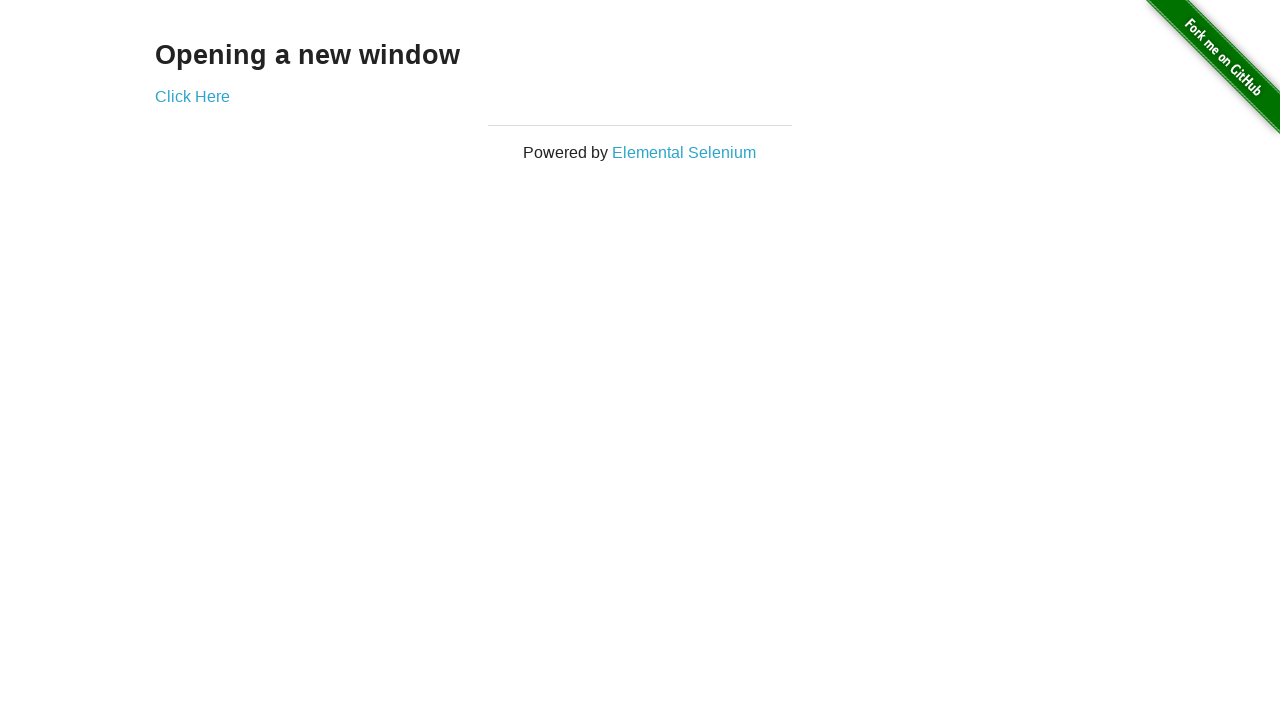

Clicked 'Click Here' link to open new window at (192, 96) on xpath=//a[@target='_blank'][1]
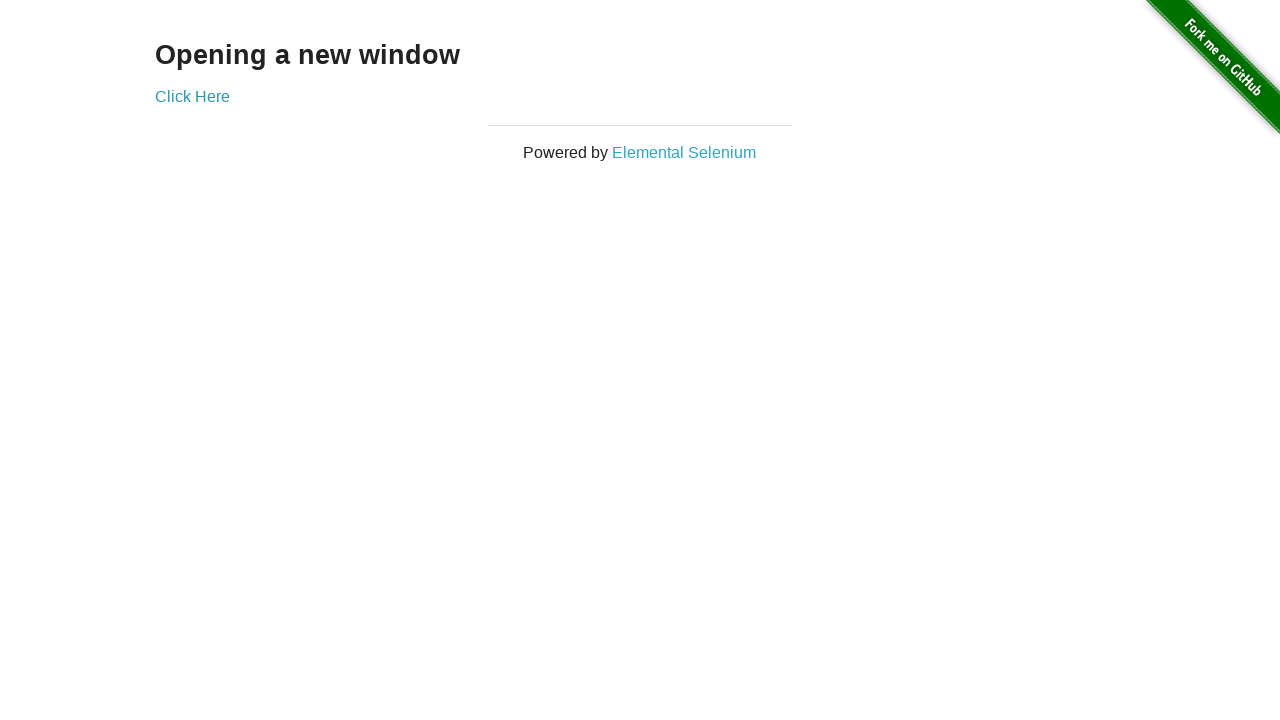

Captured new window/page reference
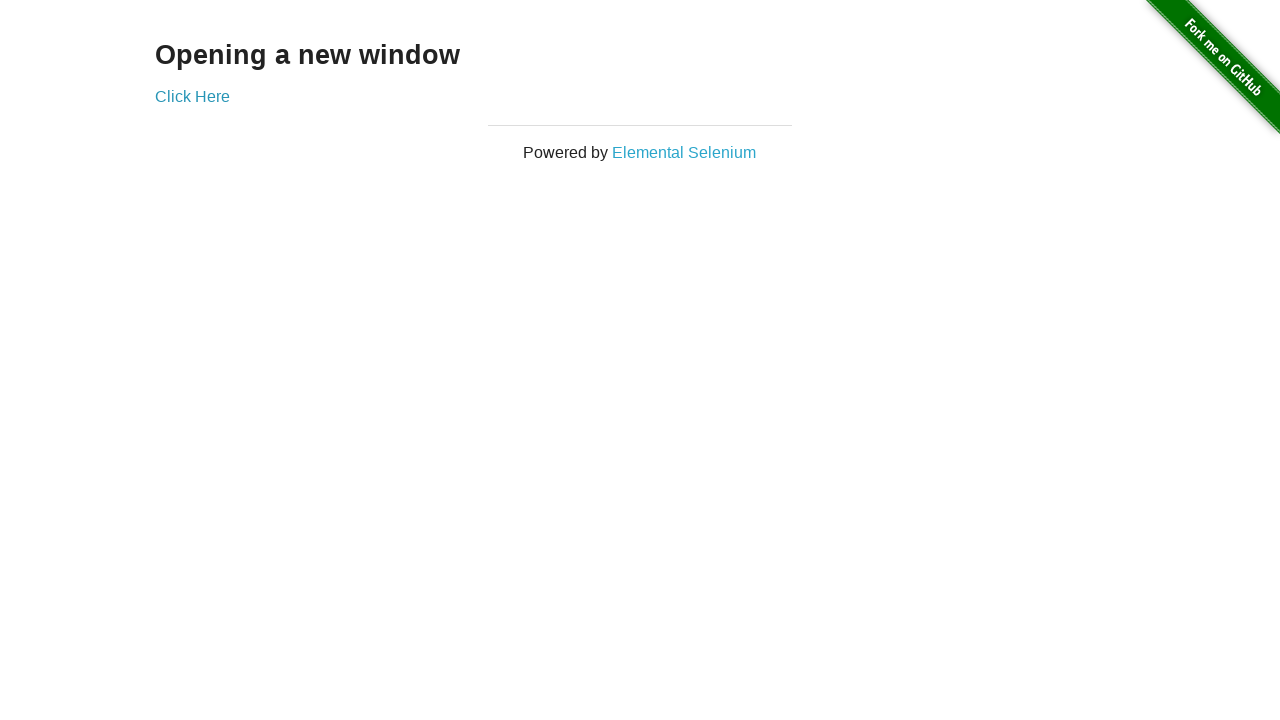

Waited for new window to fully load
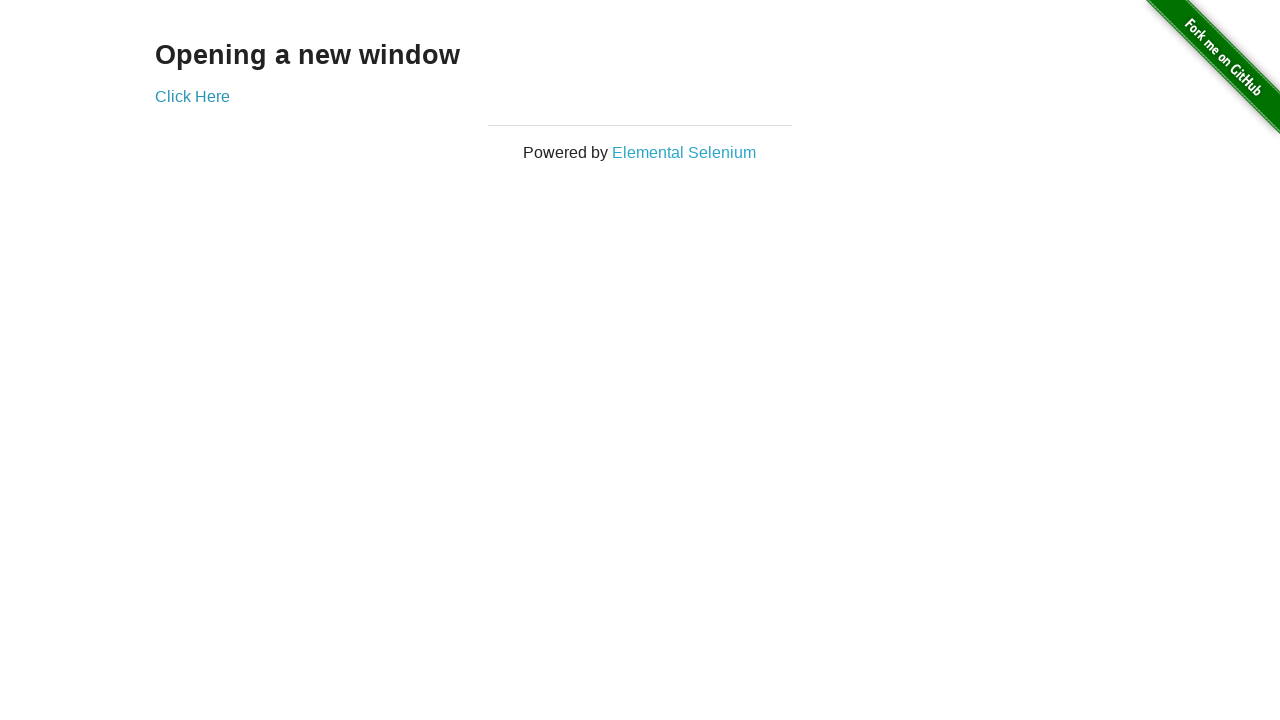

Verified new window title is 'New Window'
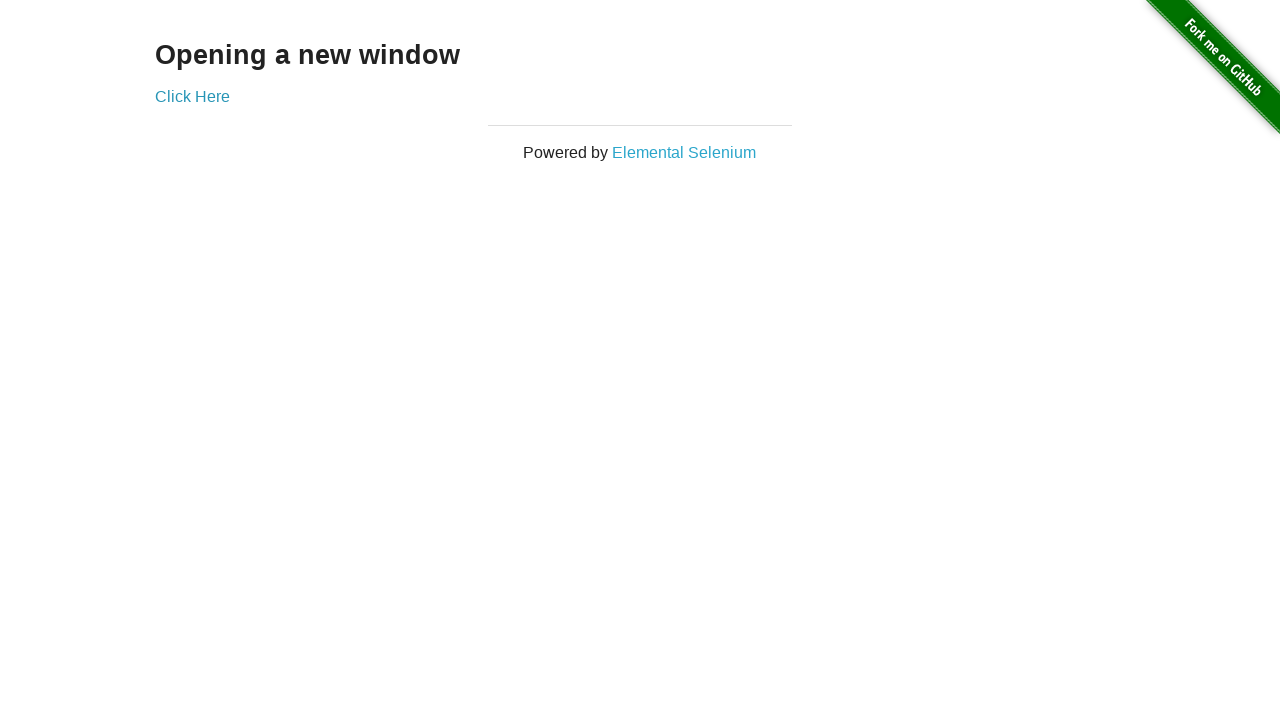

Retrieved heading text from new window
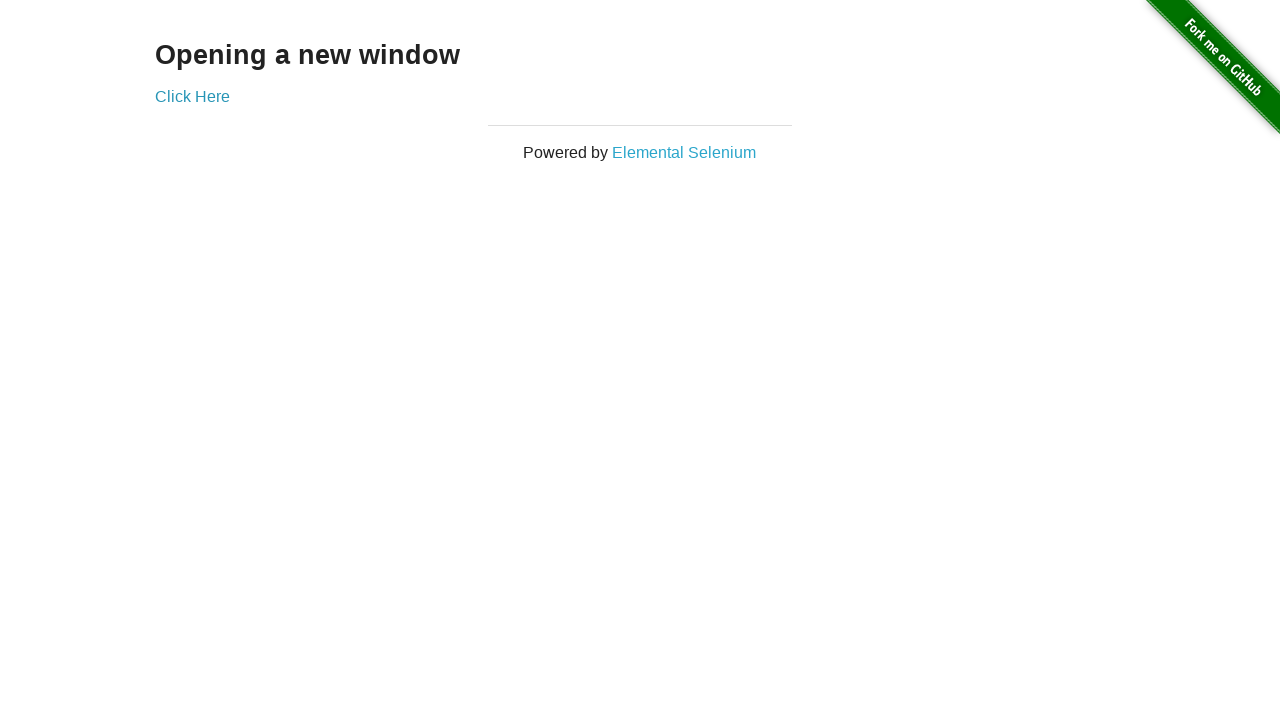

Verified new window heading text is 'New Window'
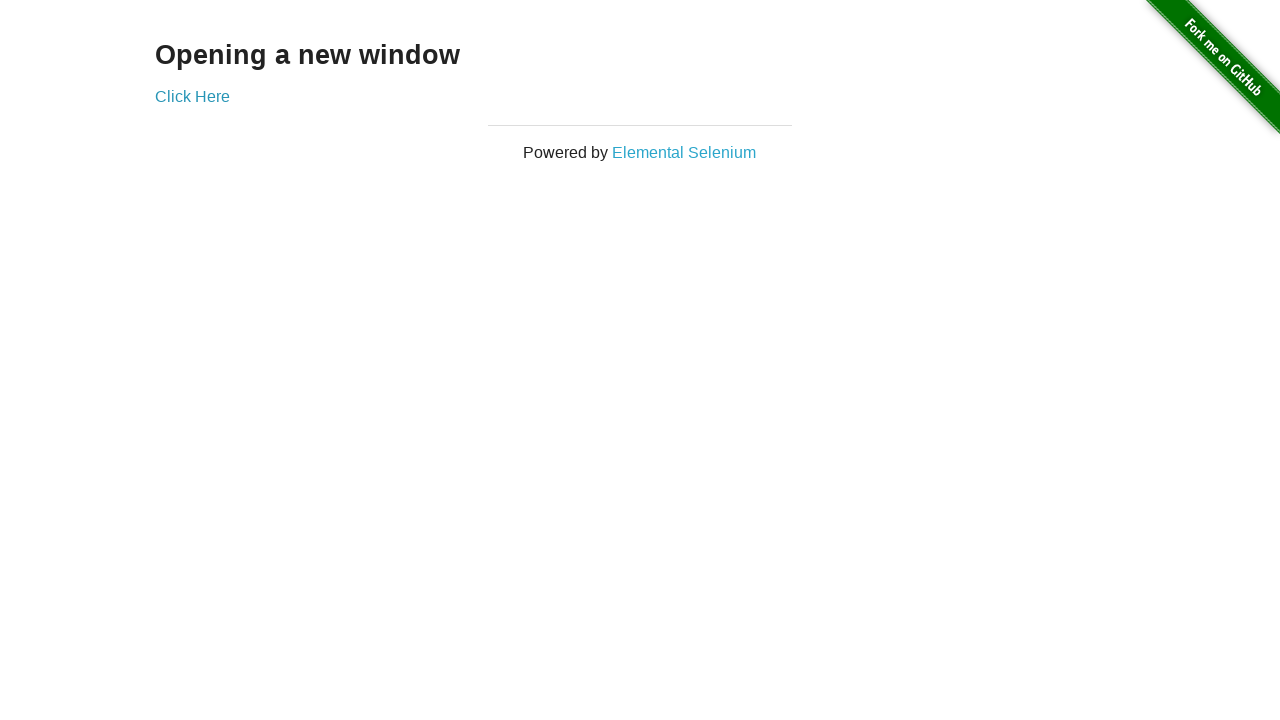

Brought original window back to front
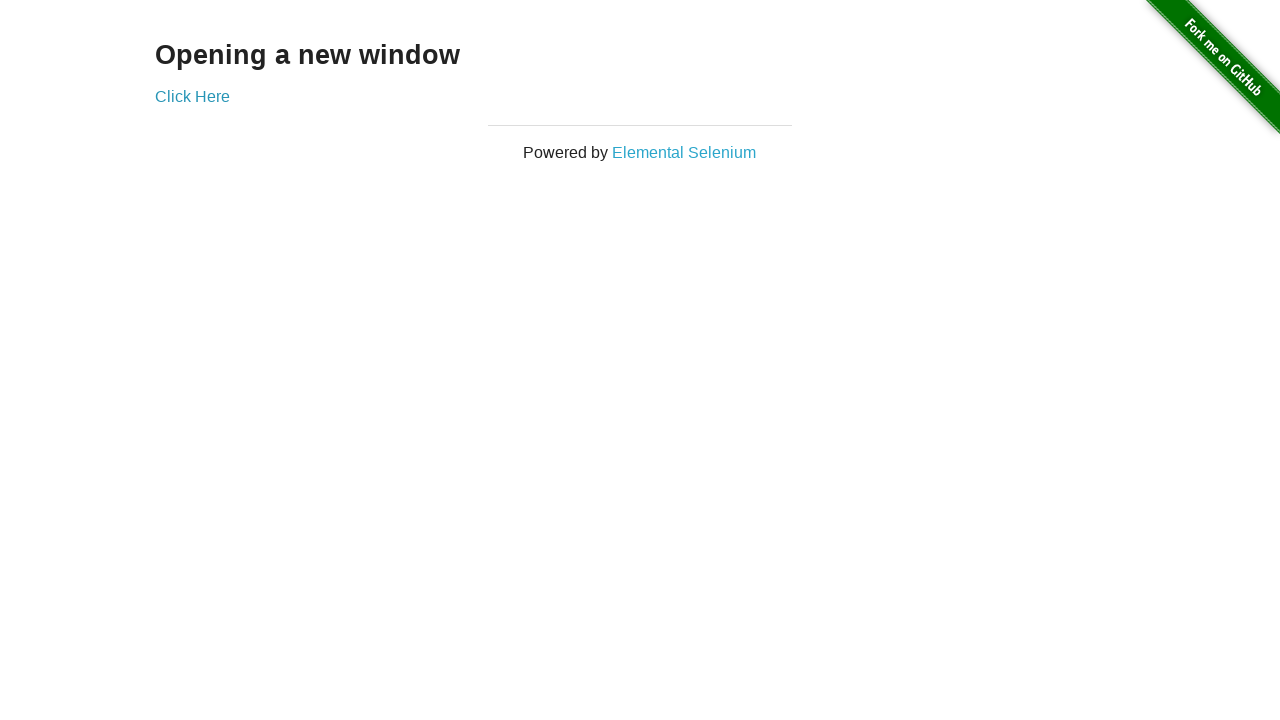

Verified original window title is 'The Internet'
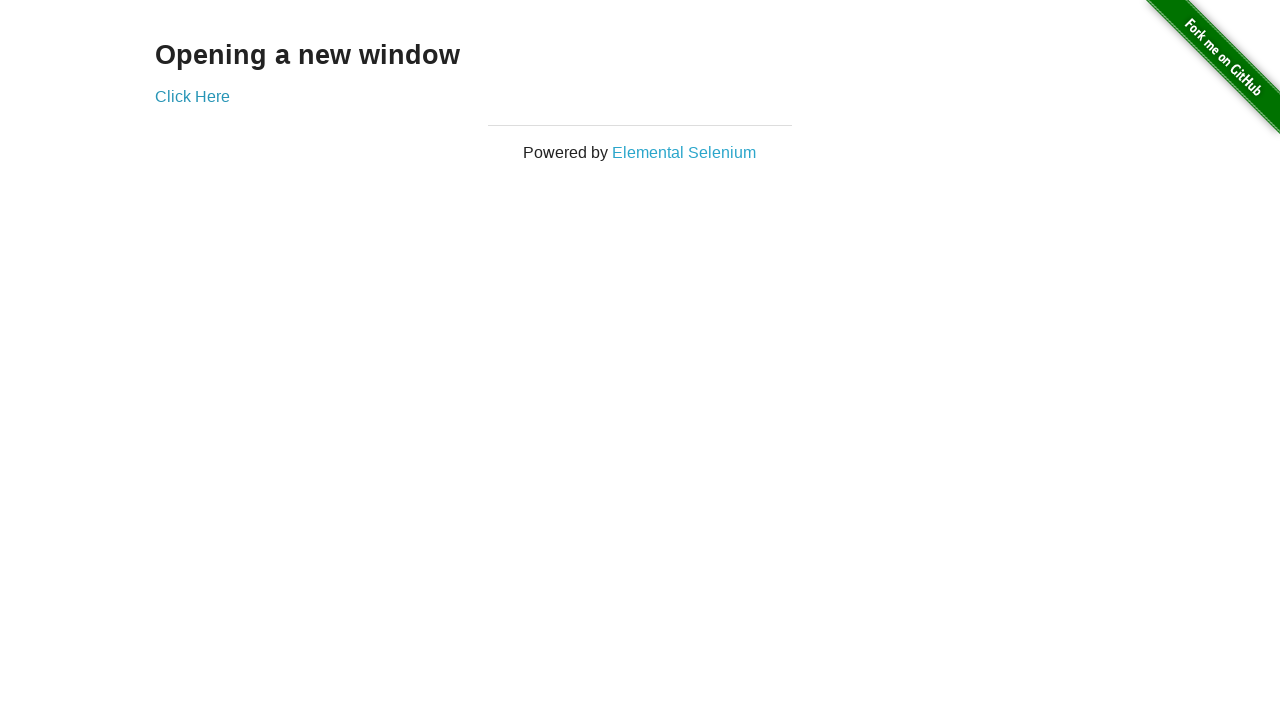

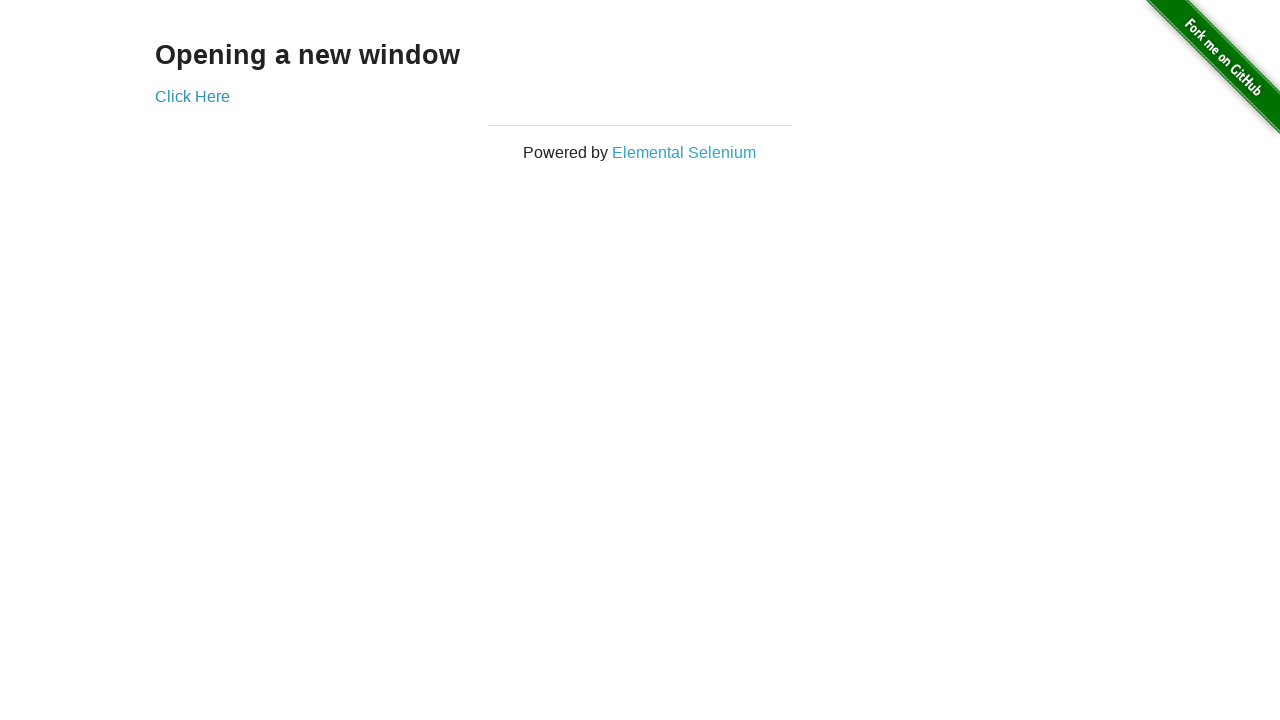